Tests the date picker functionality by entering a date value and submitting it with the Enter key

Starting URL: https://formy-project.herokuapp.com/datepicker

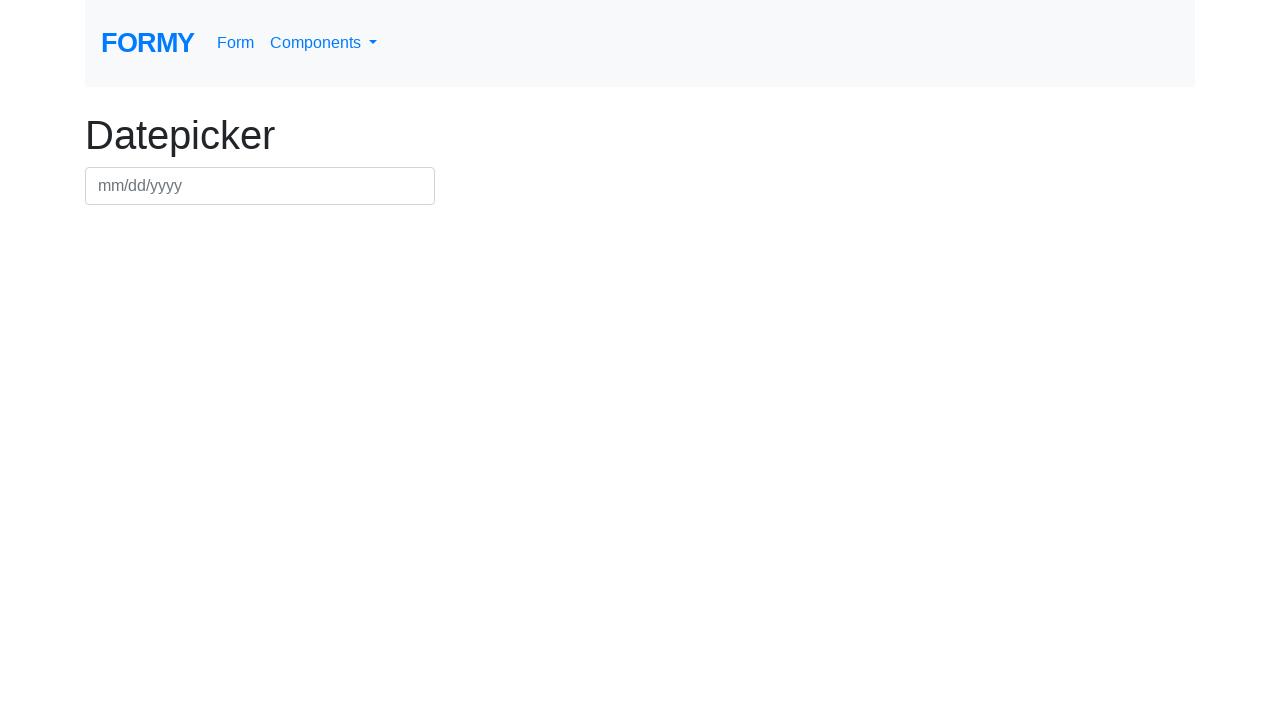

Filled date picker with date value 03/15/2024 on #datepicker
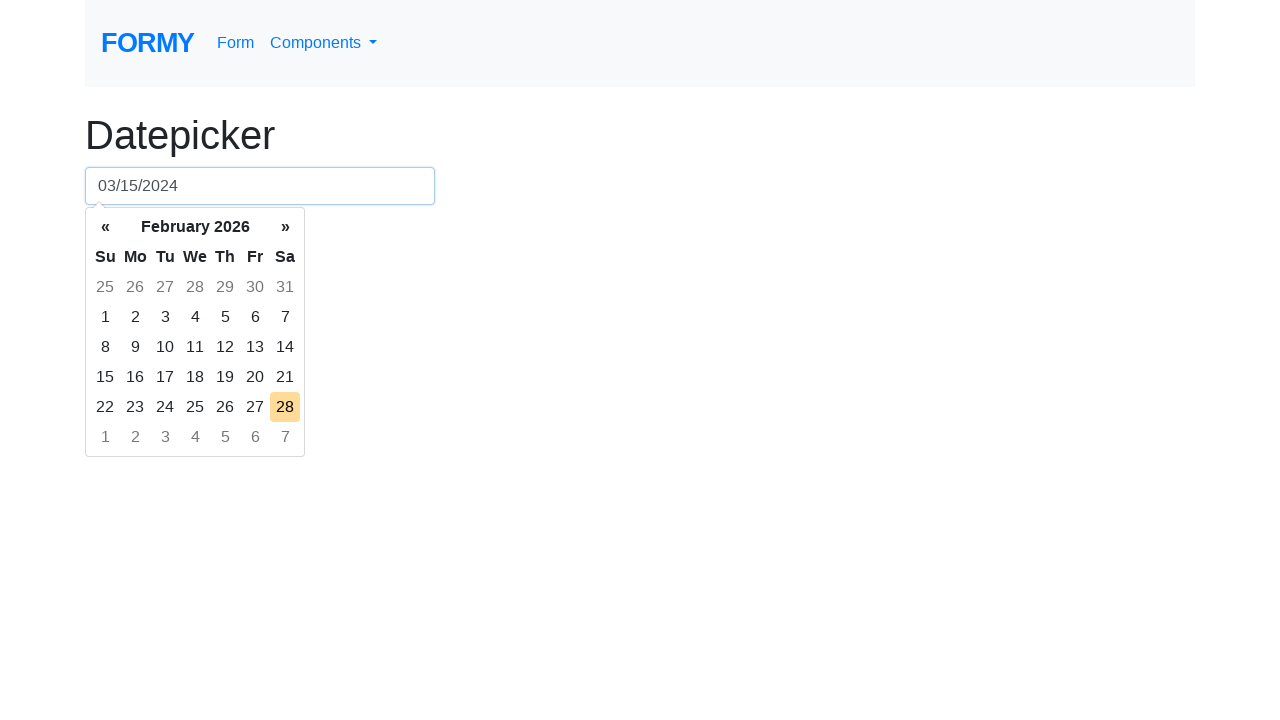

Pressed Enter to confirm date selection on #datepicker
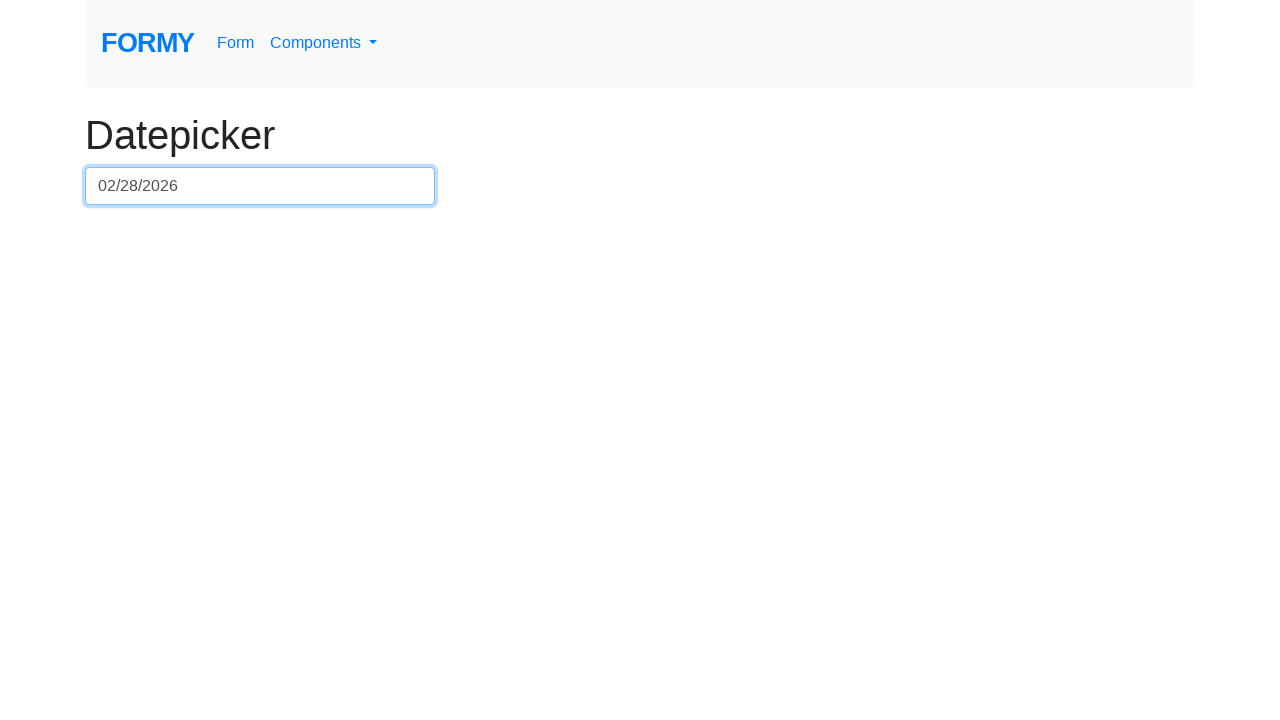

Waited for page to process date input
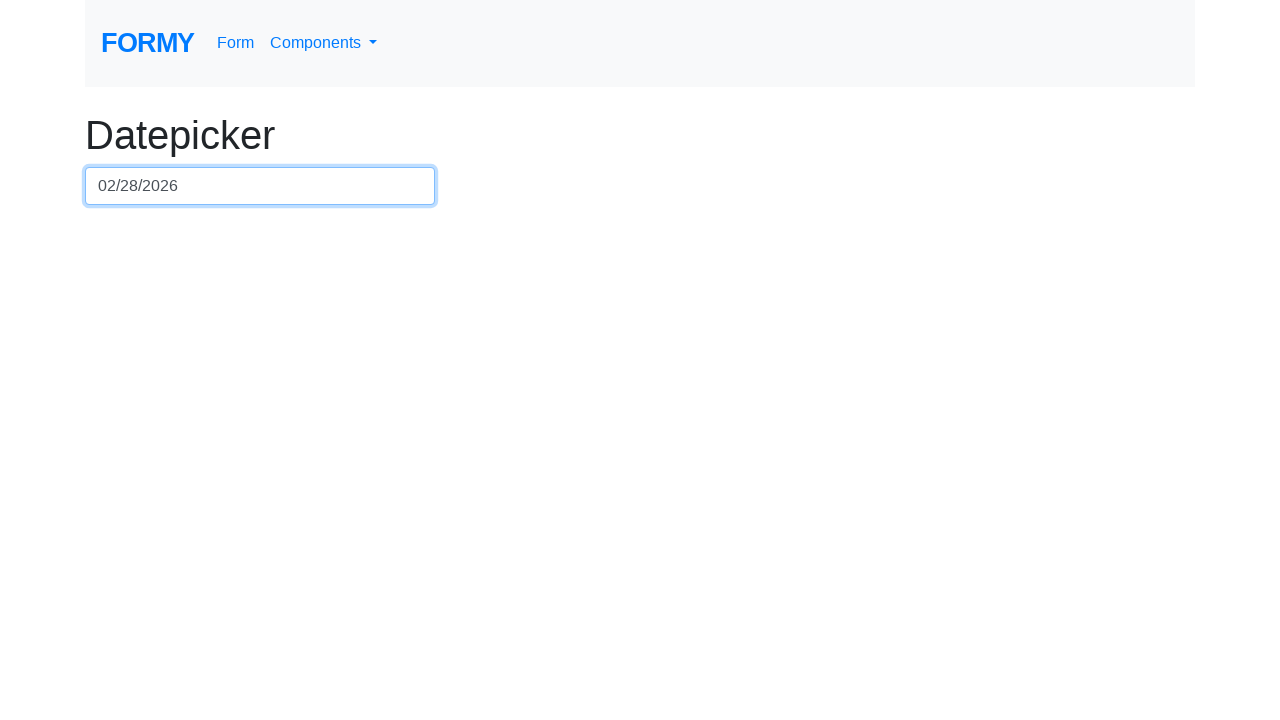

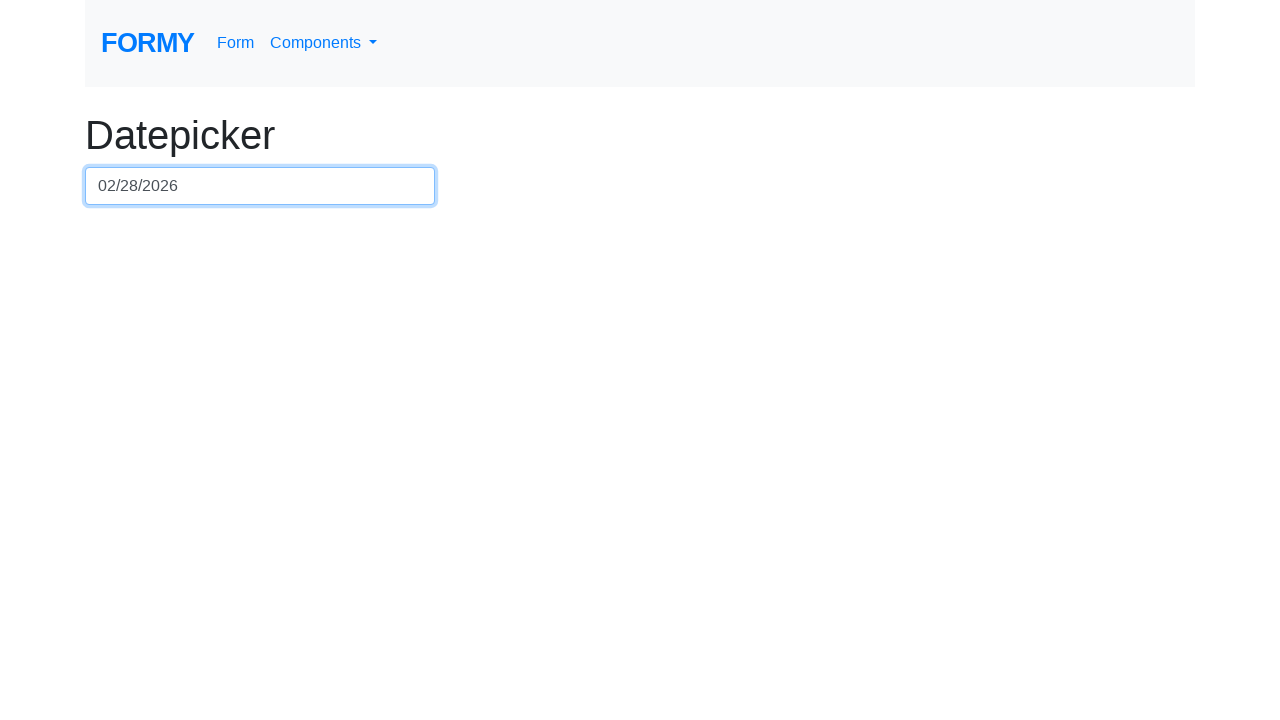